Tests the search functionality on Marshalls website by entering a search term in the search box and clicking the search button to verify results are displayed

Starting URL: https://marshalls.com/us/store/index.jsp

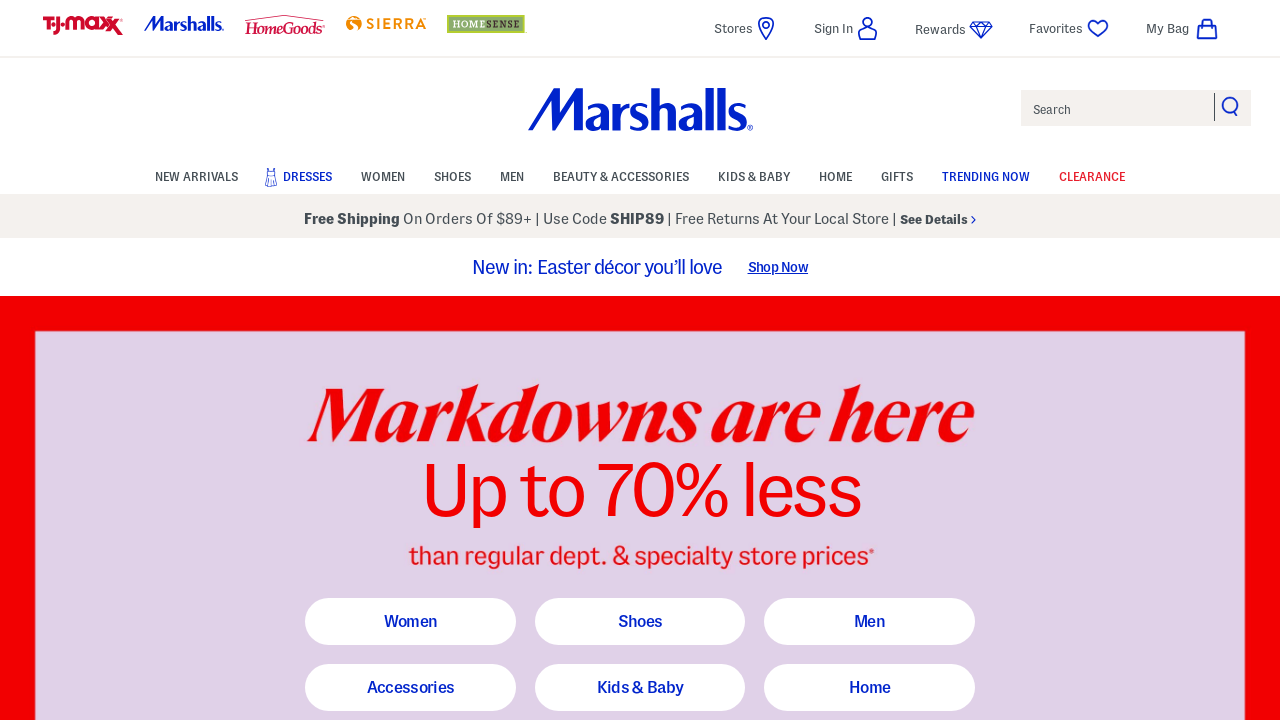

Filled search box with 'plant' on #search-text-input
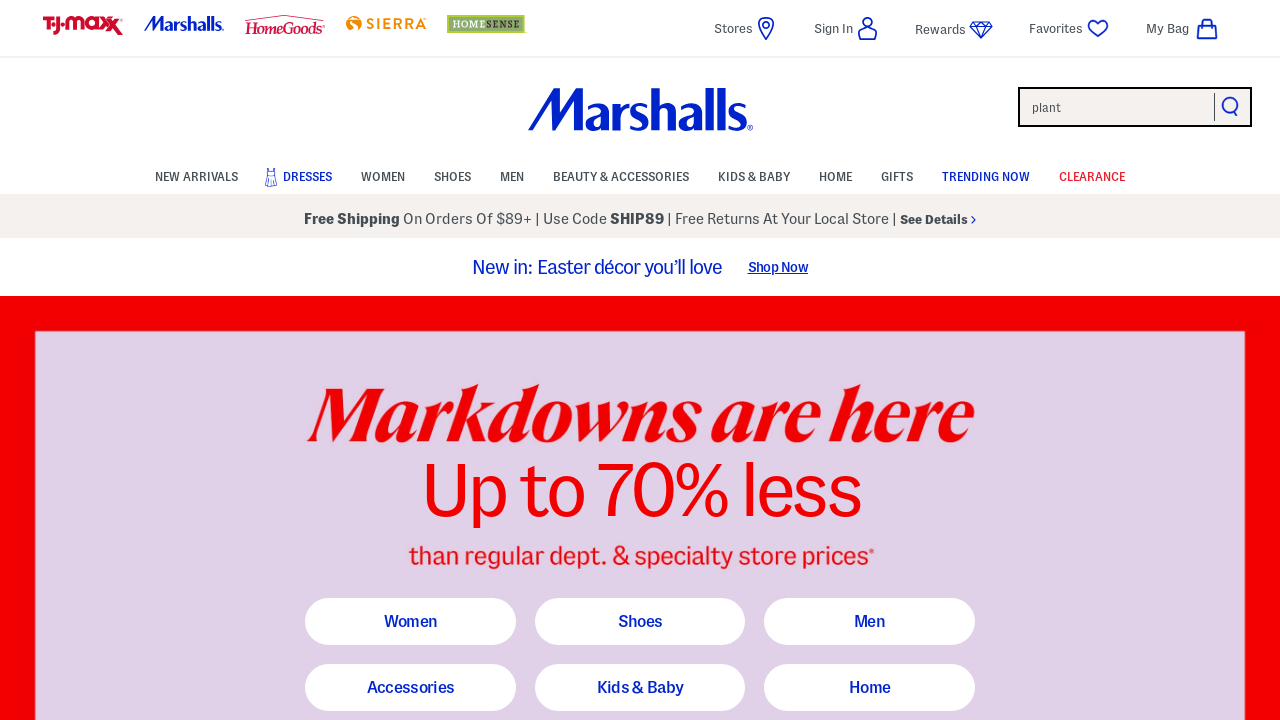

Clicked search submit button at (1231, 106) on #search-submit-button
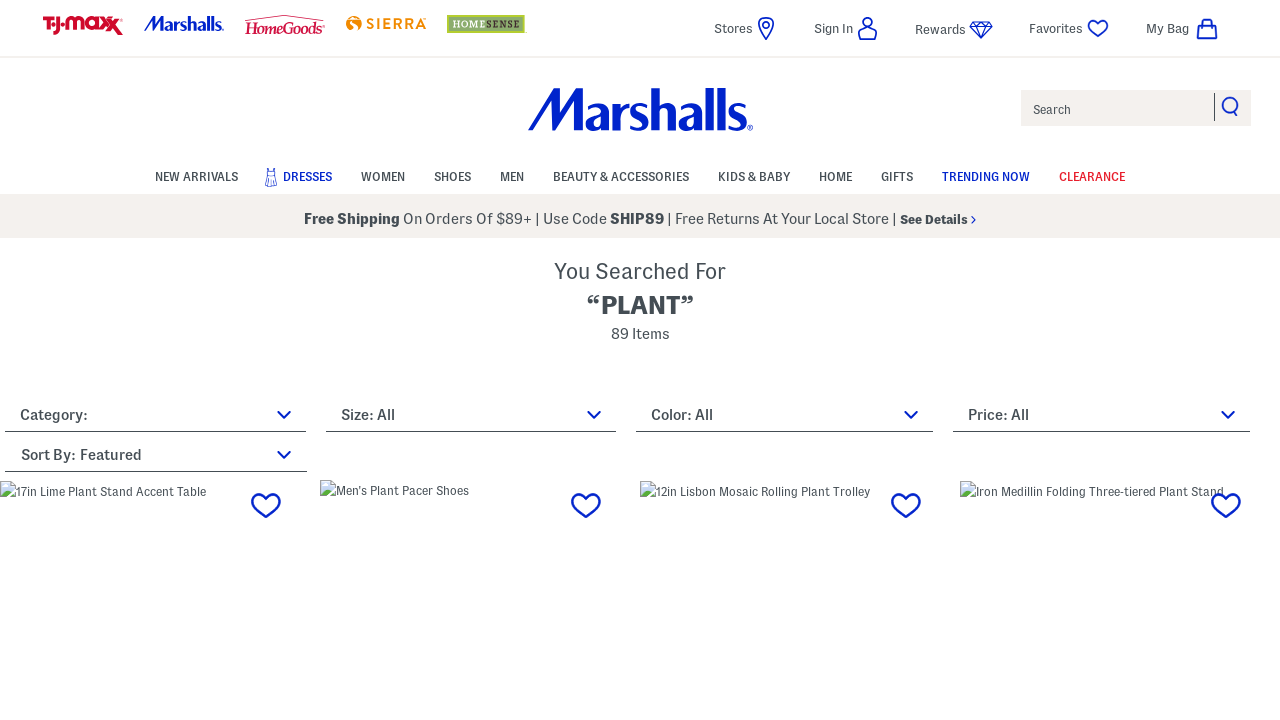

Search results loaded successfully
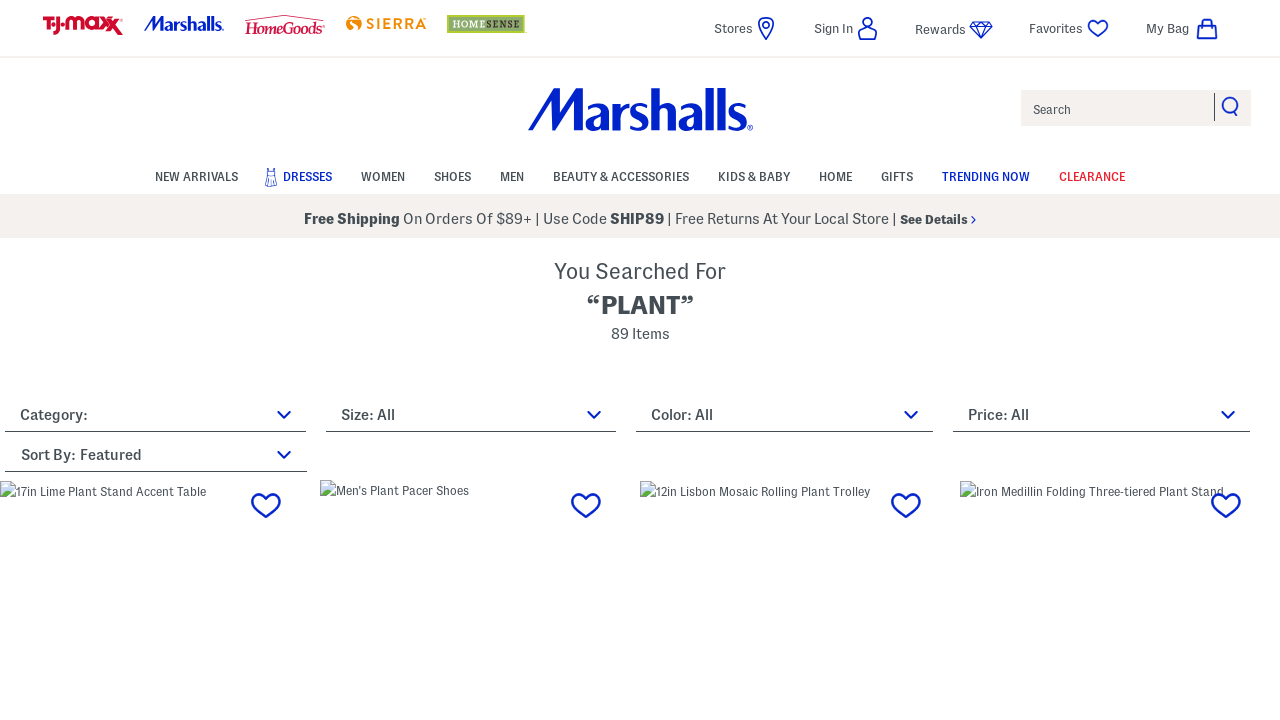

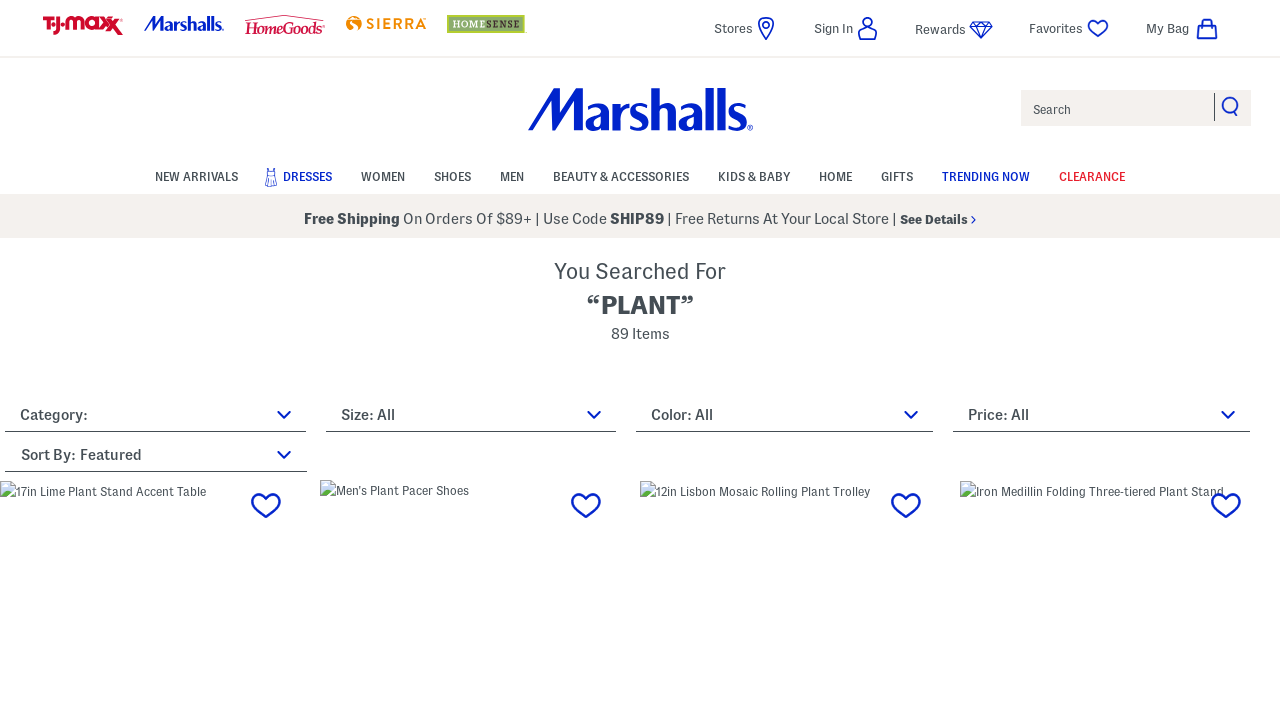